Tests right-click context menu functionality by performing a right-click on a button, selecting 'Copy' from the context menu, and accepting the resulting alert

Starting URL: https://swisnl.github.io/jQuery-contextMenu/demo.html

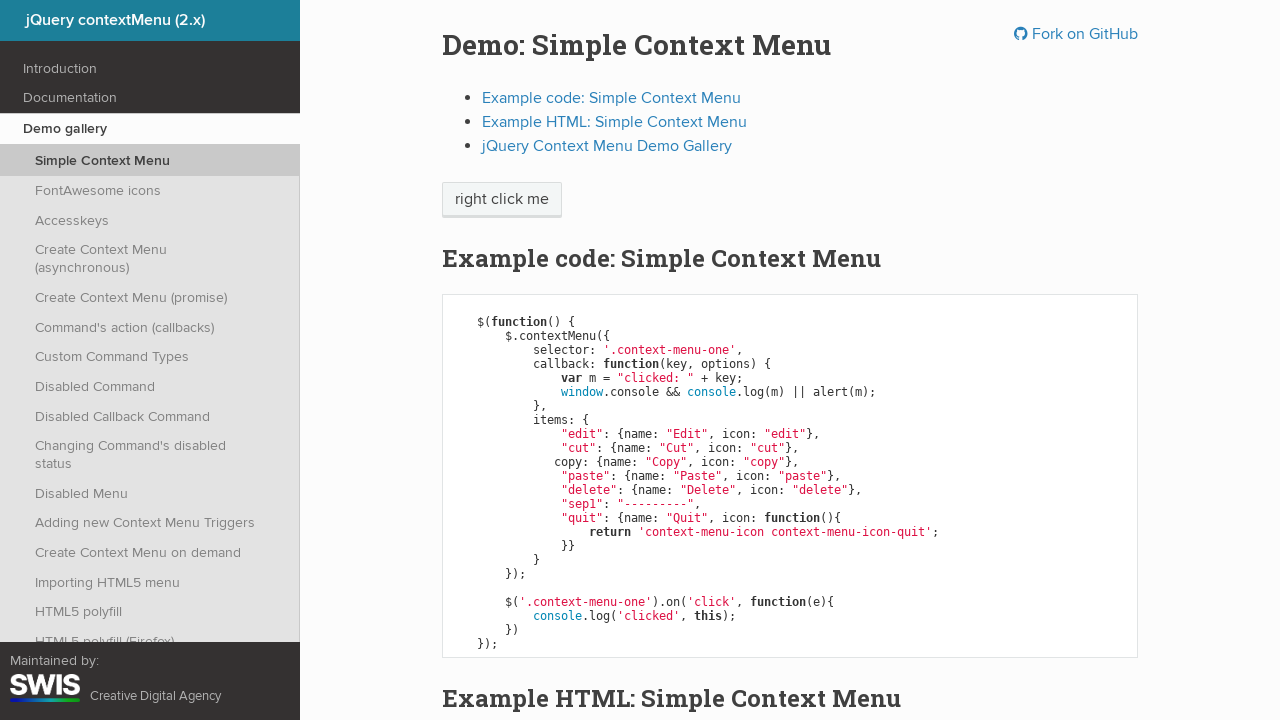

Located the context menu button element
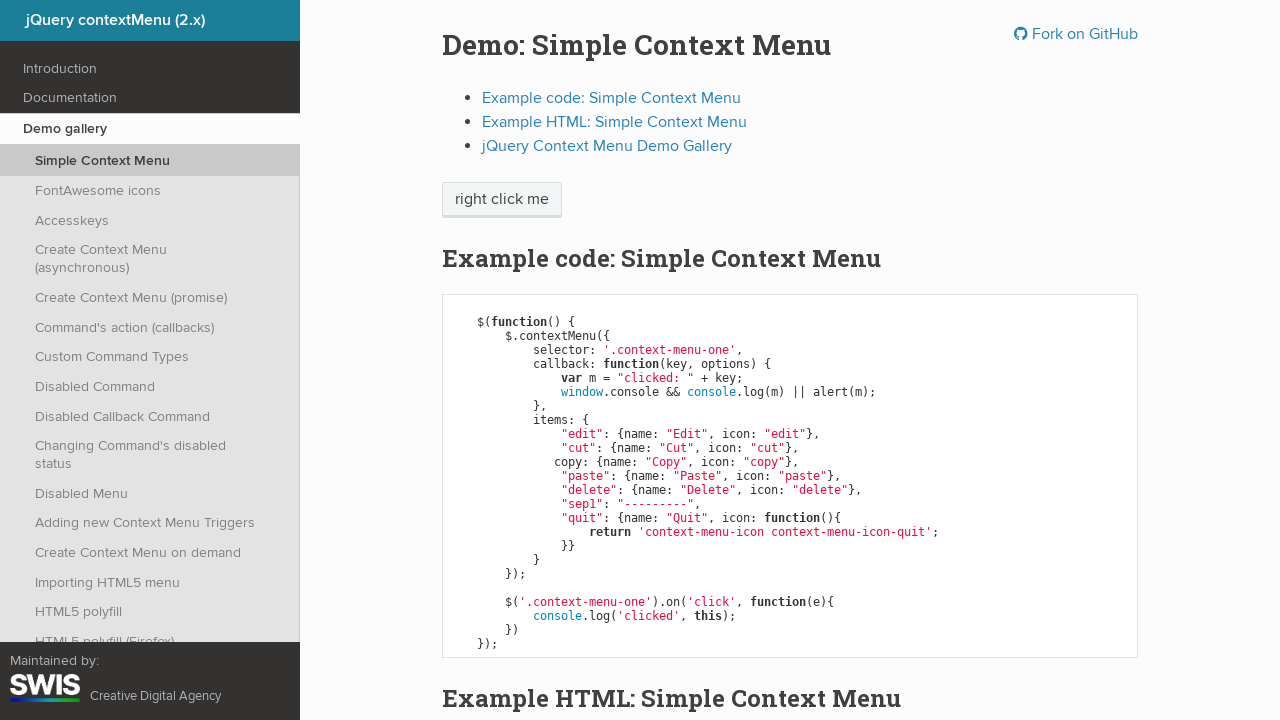

Right-clicked on the context menu button at (502, 200) on xpath=//span[@class='context-menu-one btn btn-neutral']
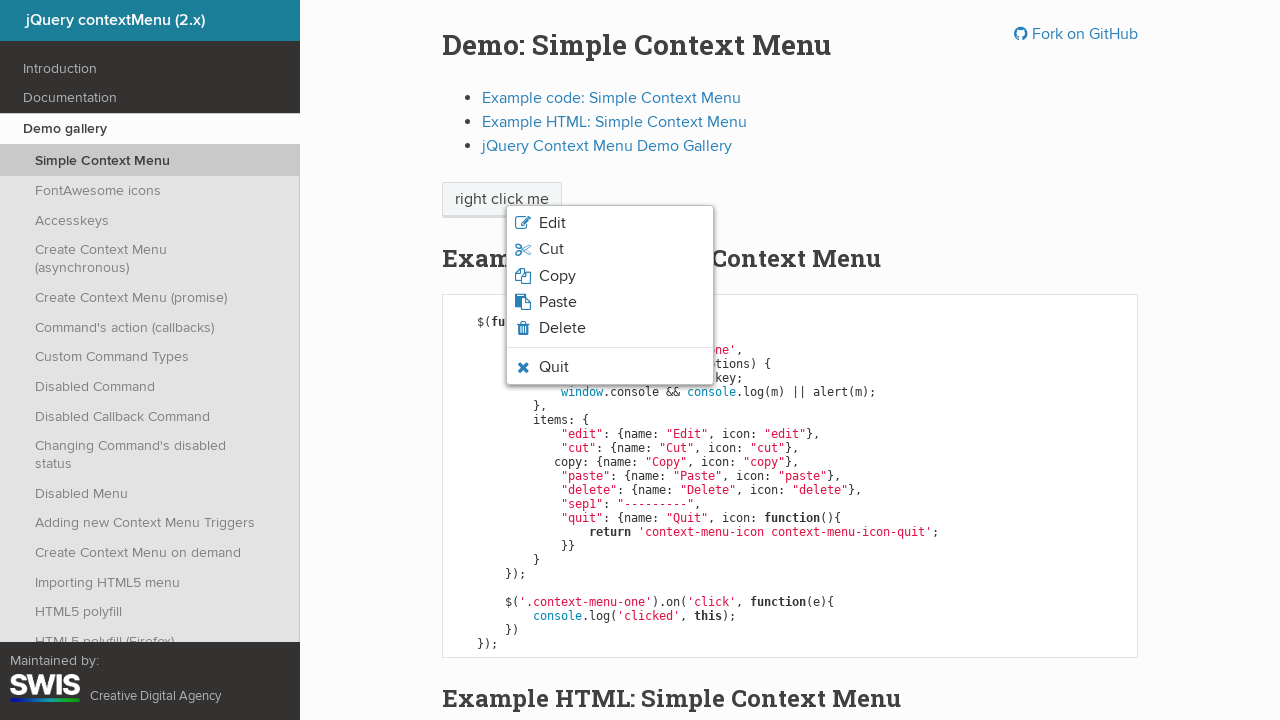

Selected 'Copy' from the context menu at (557, 276) on xpath=//span[normalize-space()='Copy']
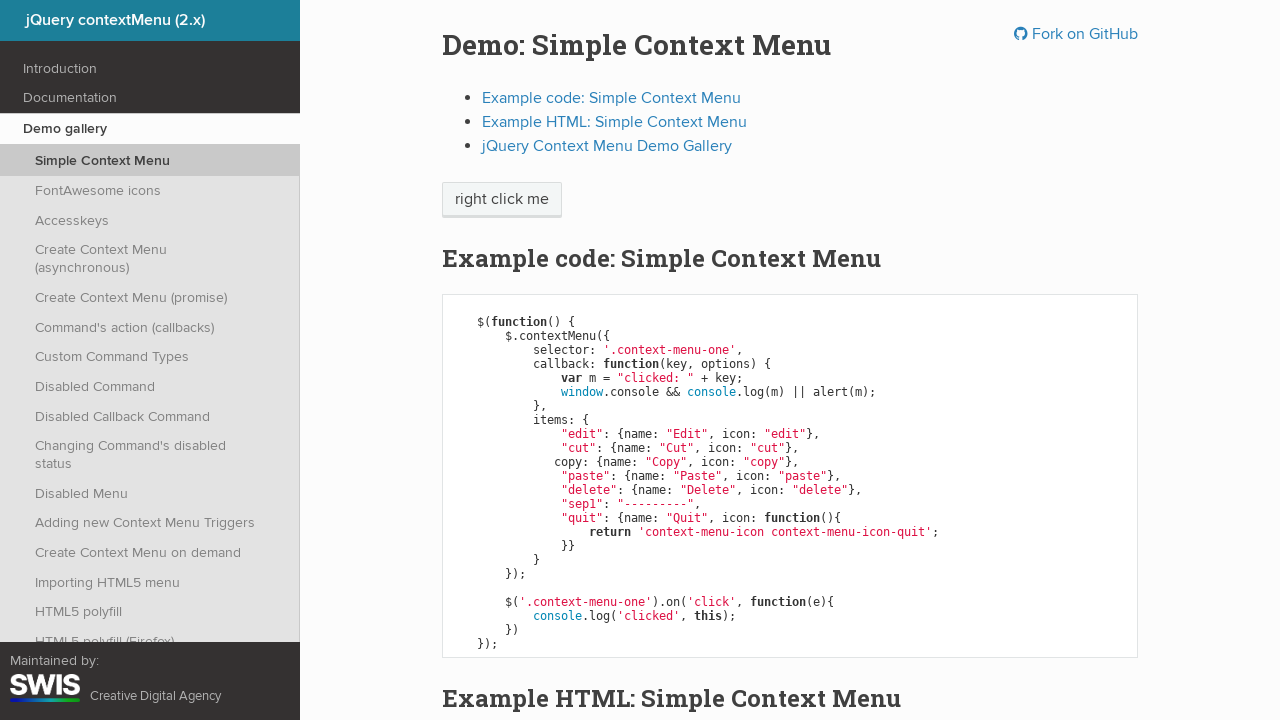

Alert dialog accepted
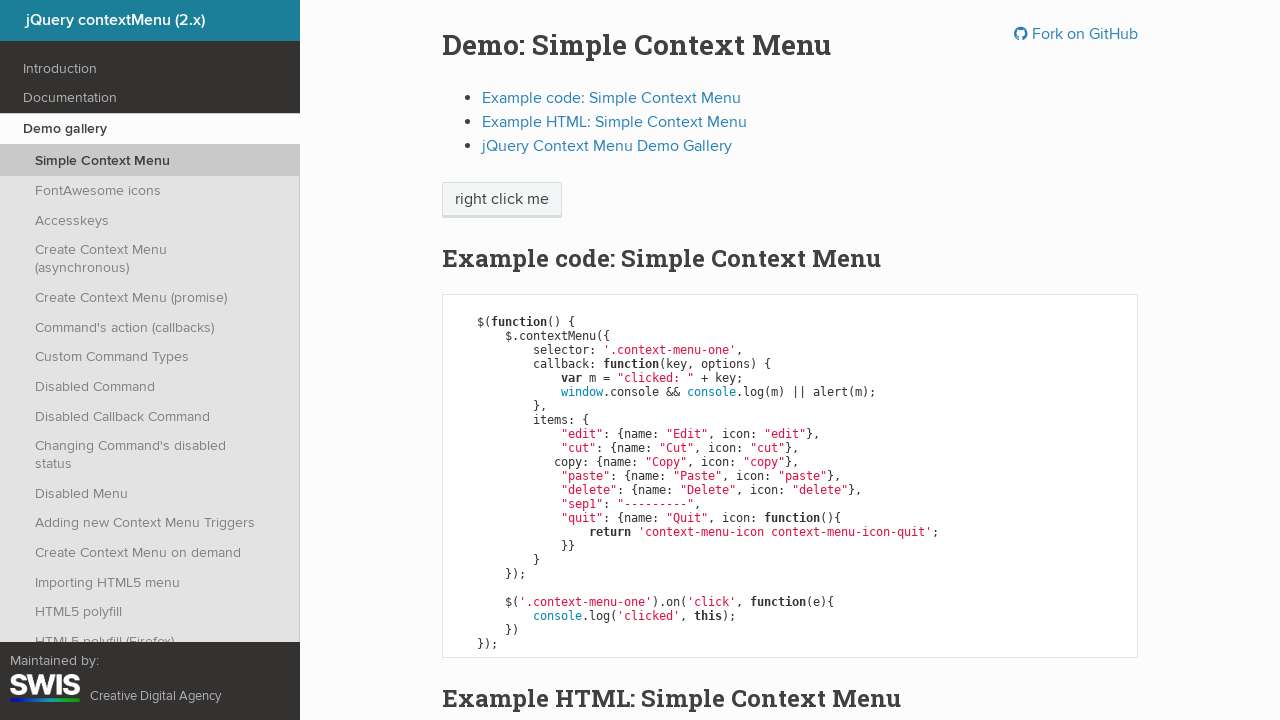

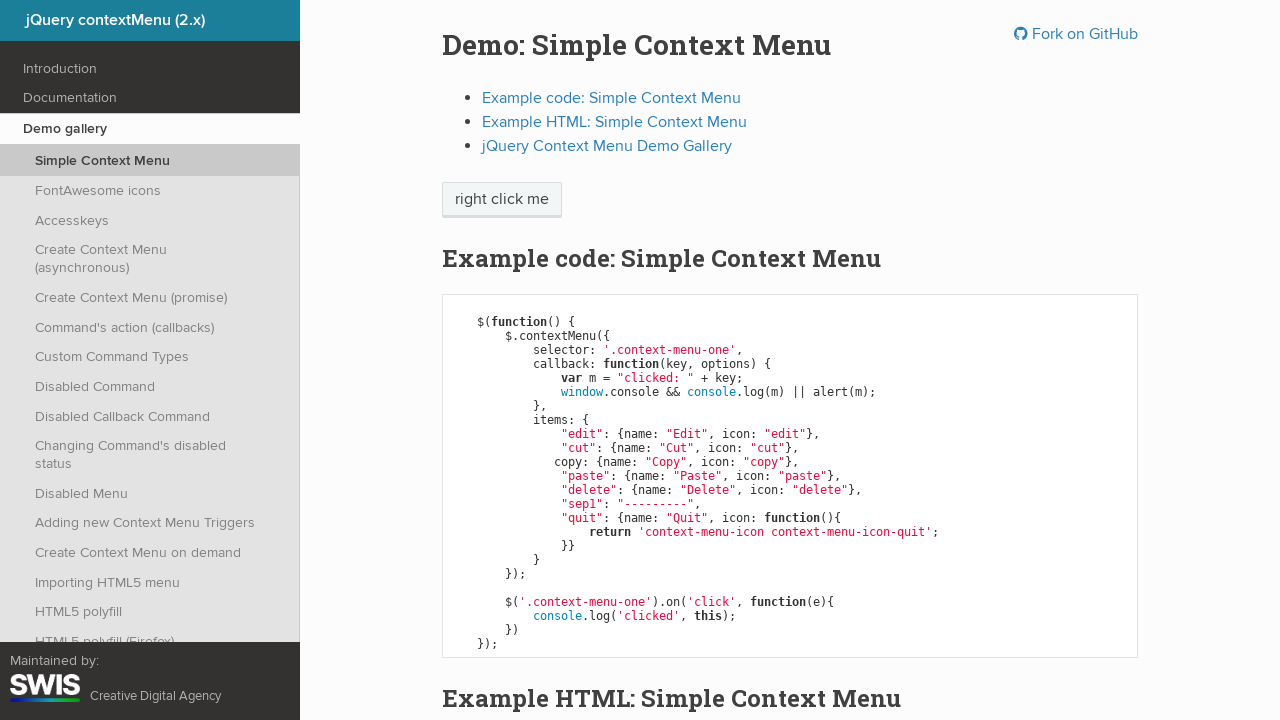